Tests clicking on Submit New Language menu and verifying the submenu header text

Starting URL: http://www.99-bottles-of-beer.net/

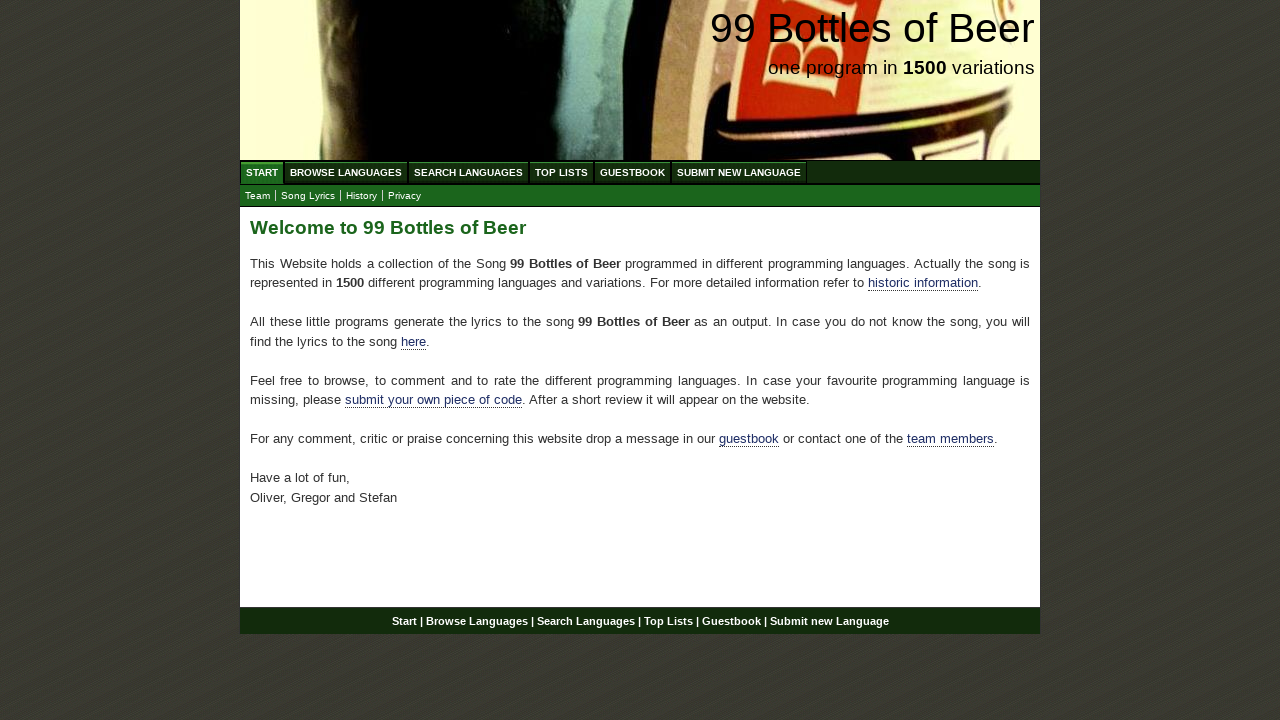

Clicked Submit New Language menu item at (739, 172) on #menu li:nth-child(6) a
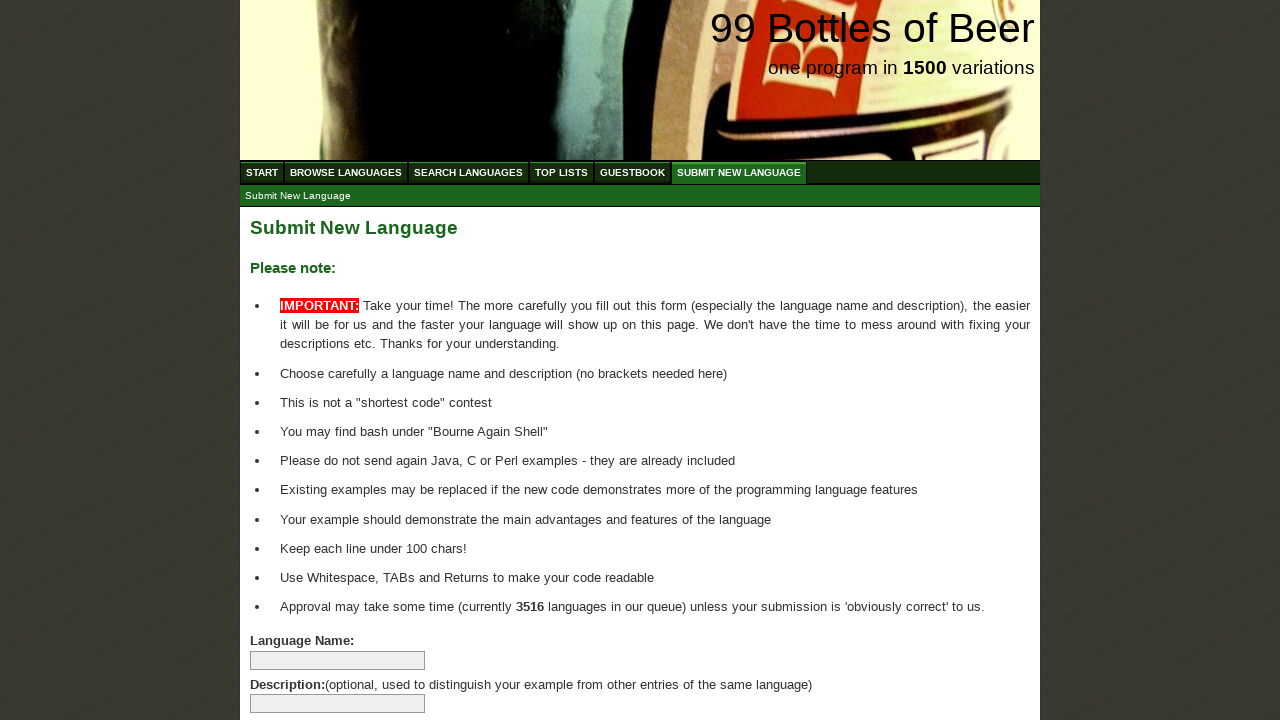

Located submenu header element
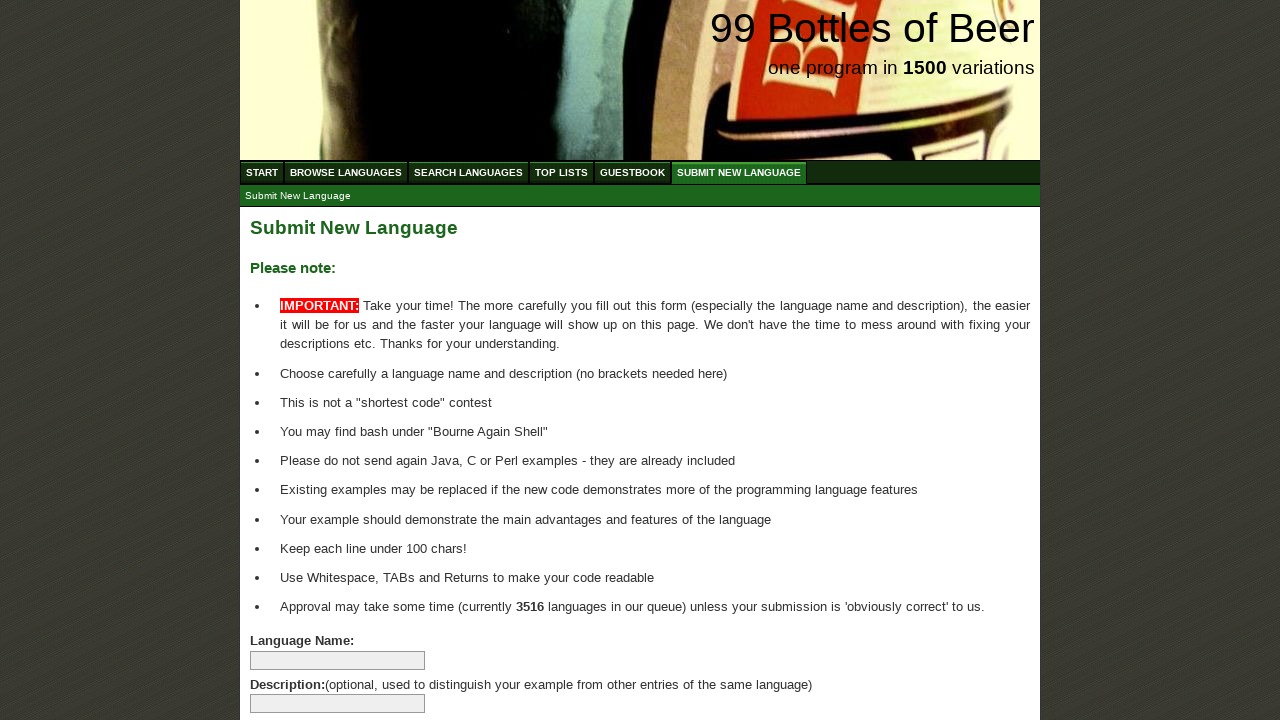

Submenu header loaded
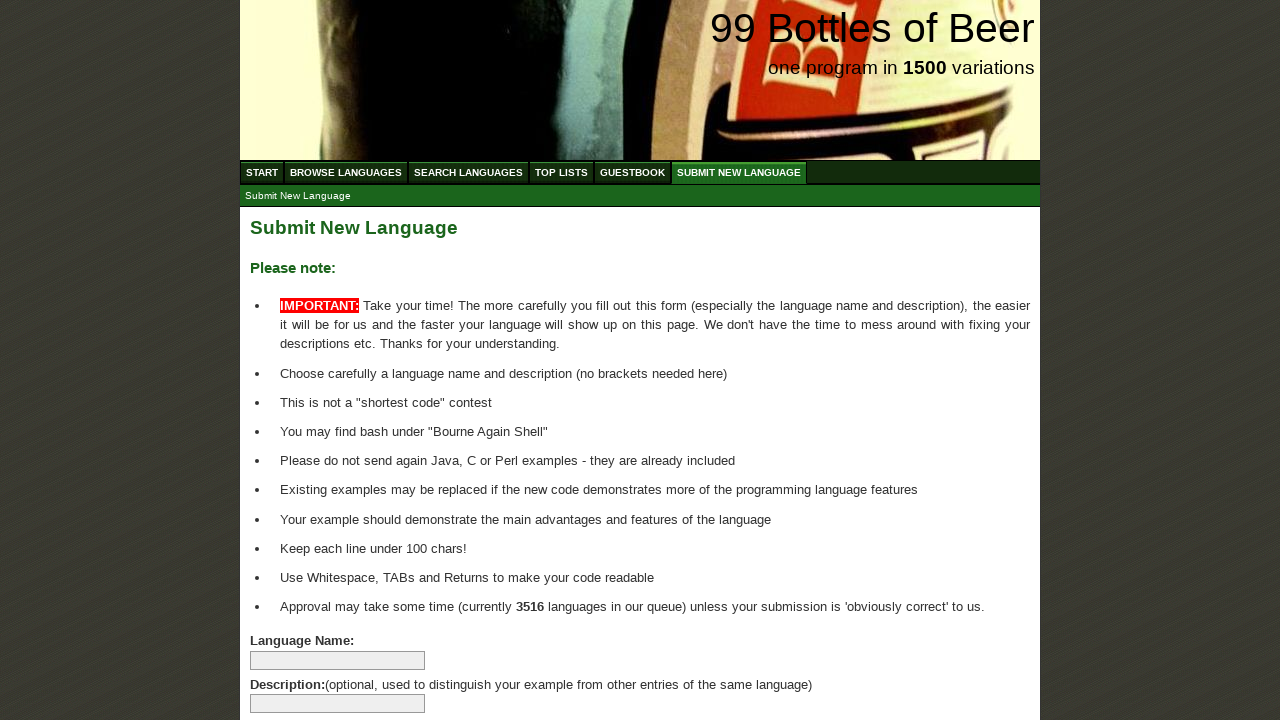

Verified submenu header text is 'Submit New Language'
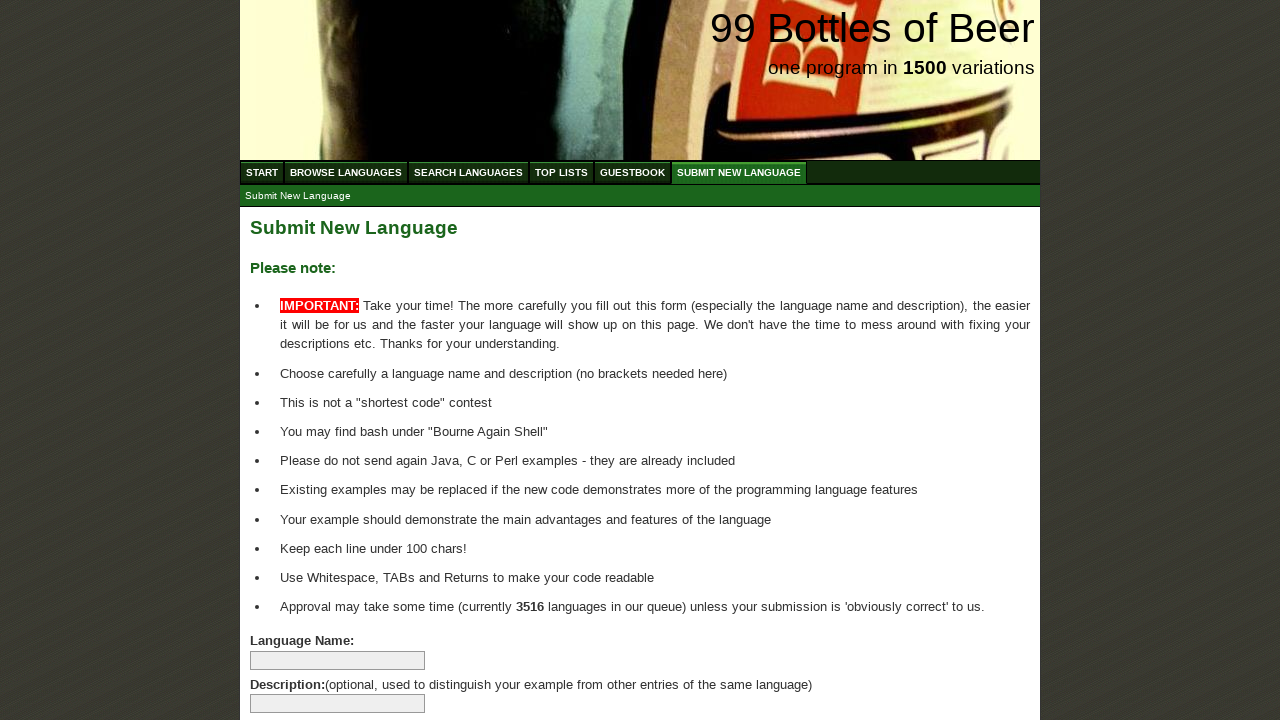

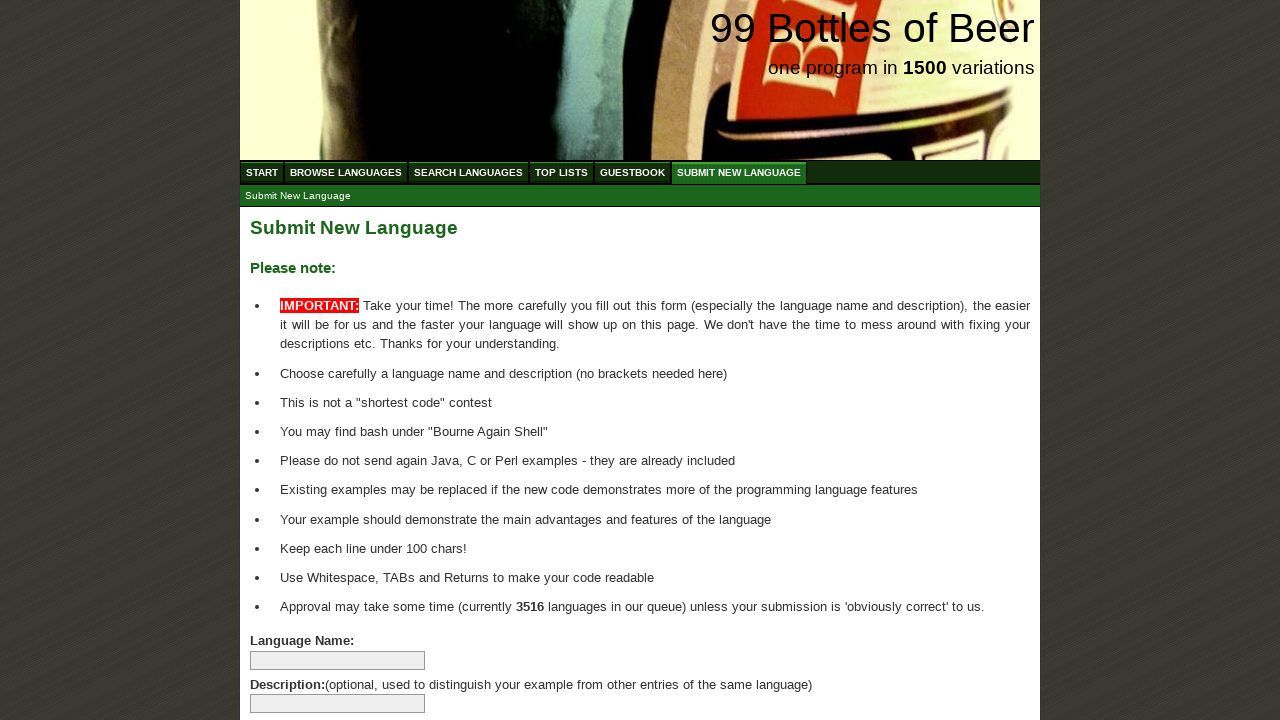